Tests right-click (context click) functionality by performing a right-click action on a button

Starting URL: https://demoqa.com/buttons

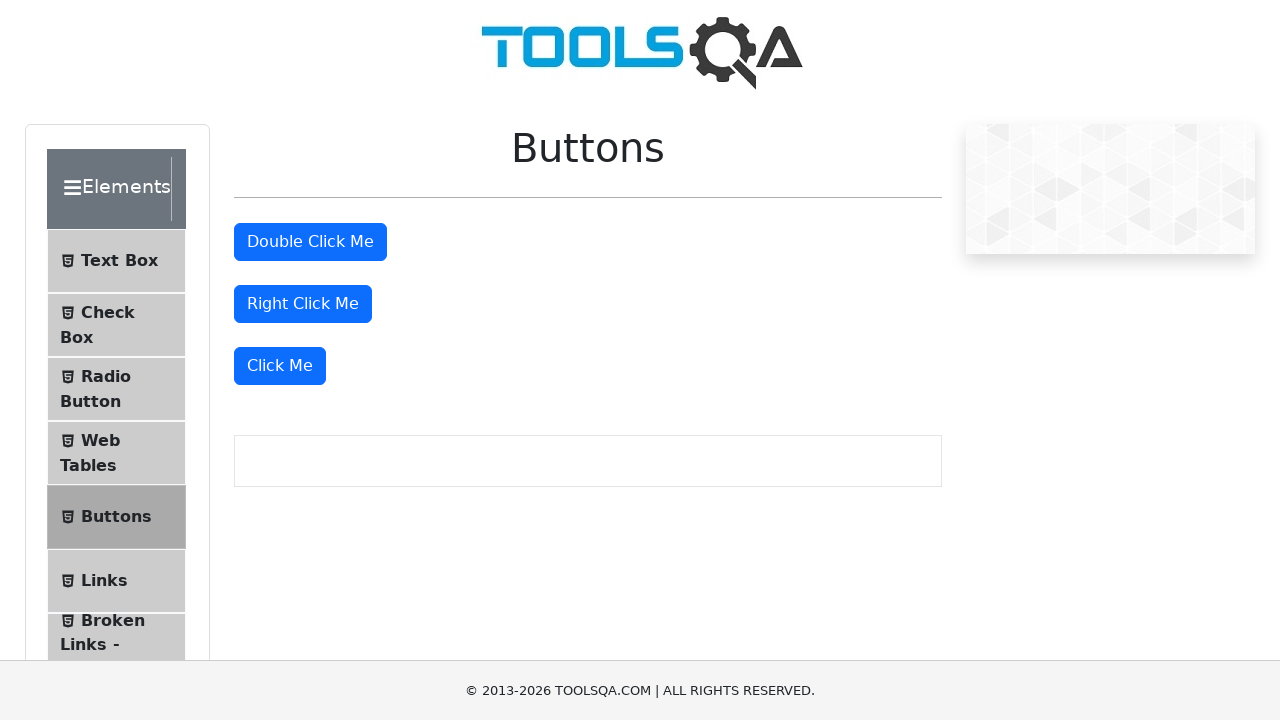

Performed right-click action on the right click button at (303, 304) on button#rightClickBtn
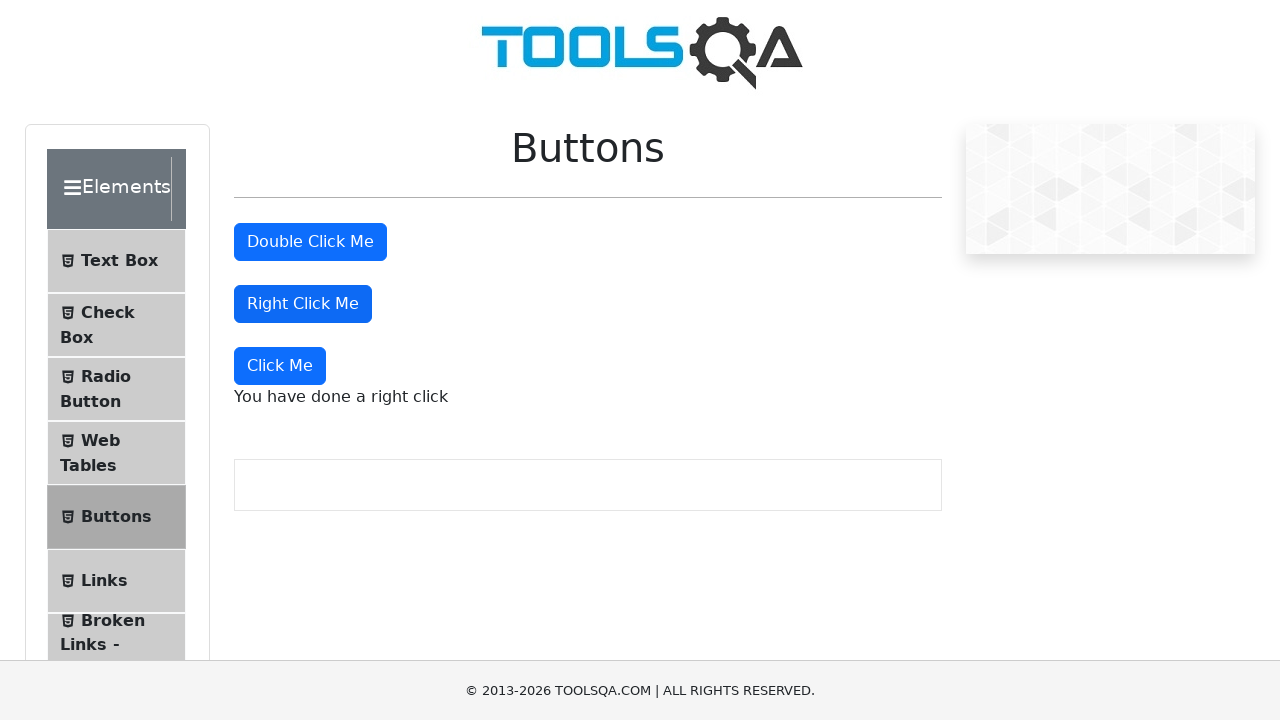

Verified the right click button is still displayed
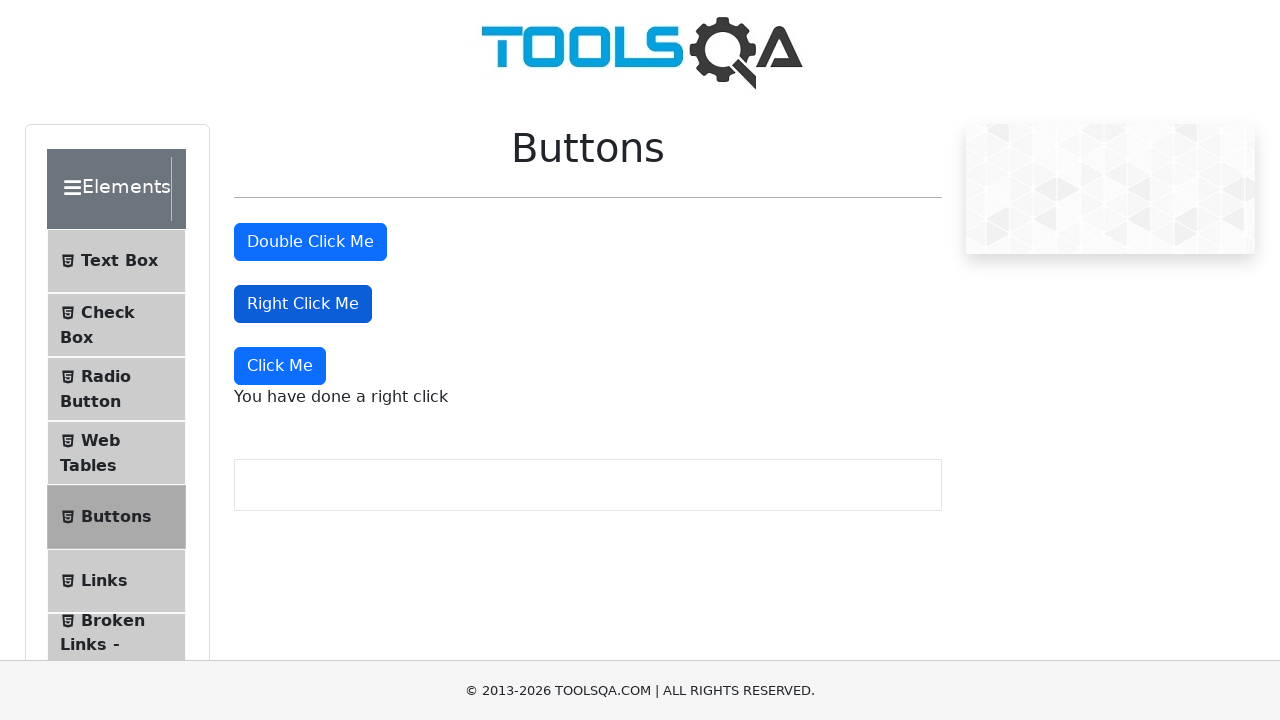

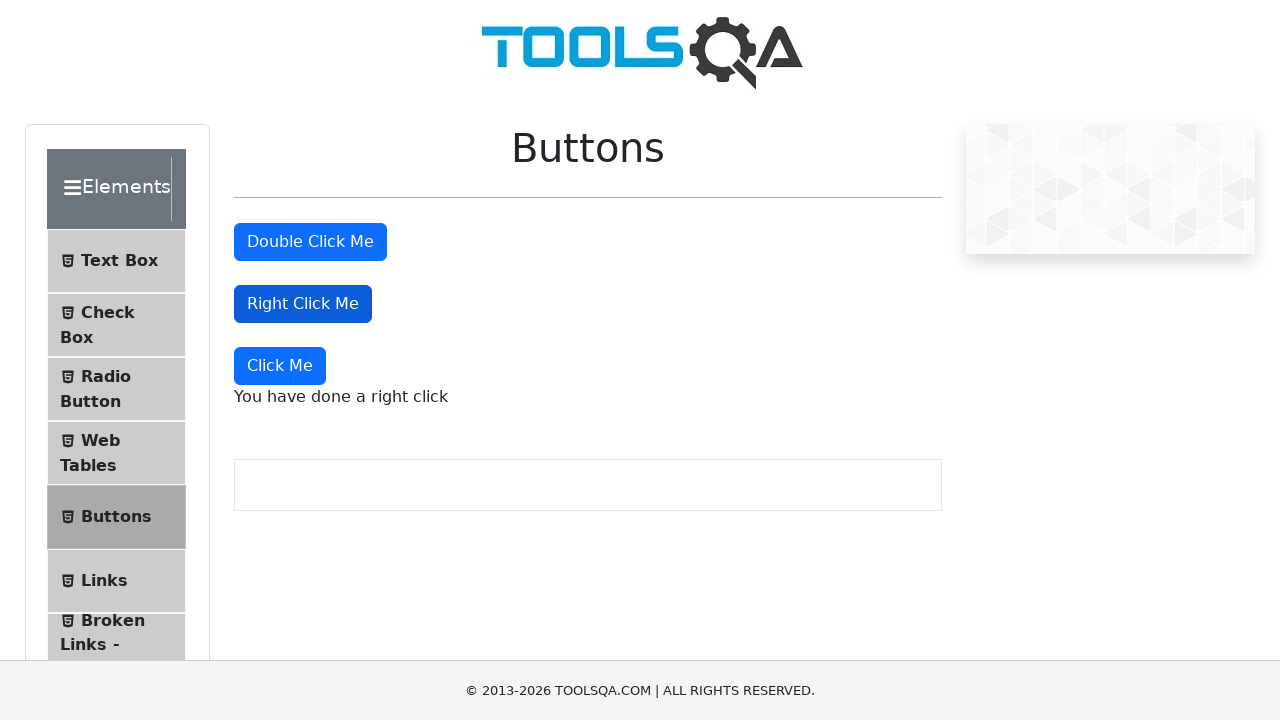